Tests clicking a button that triggers alerts and handling those alert dialogs 3 times

Starting URL: http://uitestingplayground.com/classattr

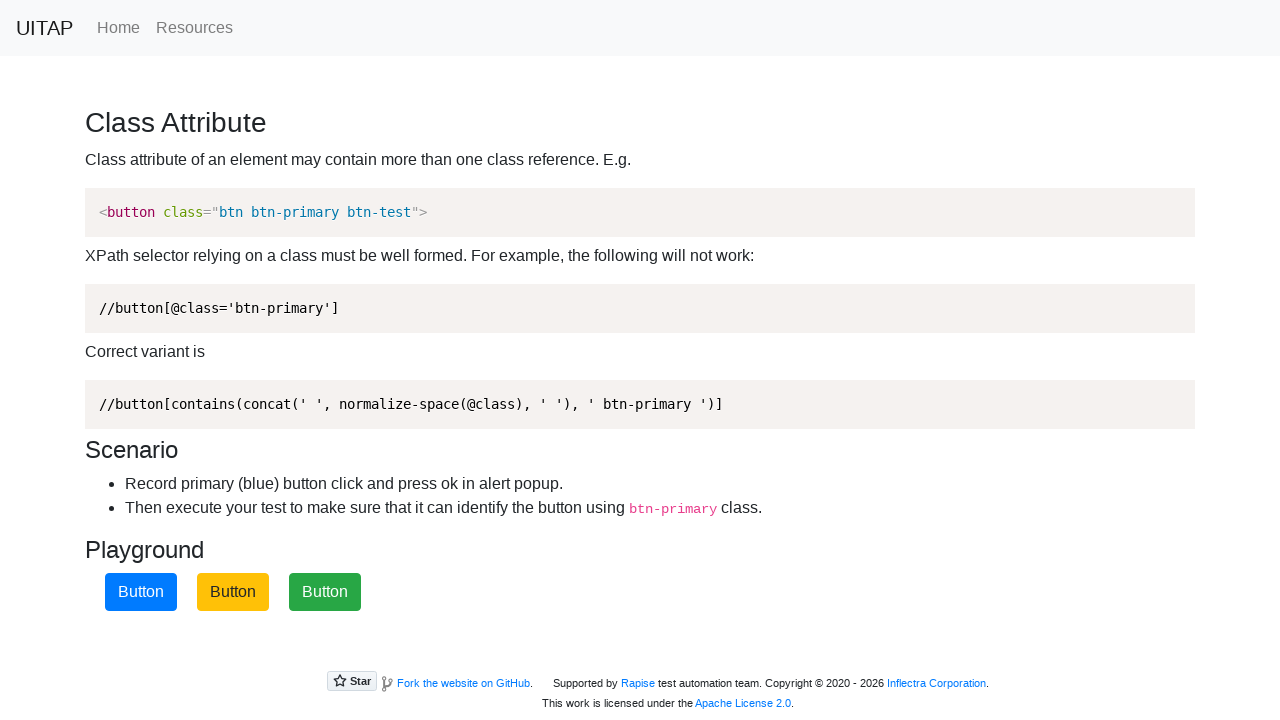

Set up dialog handler to accept alert
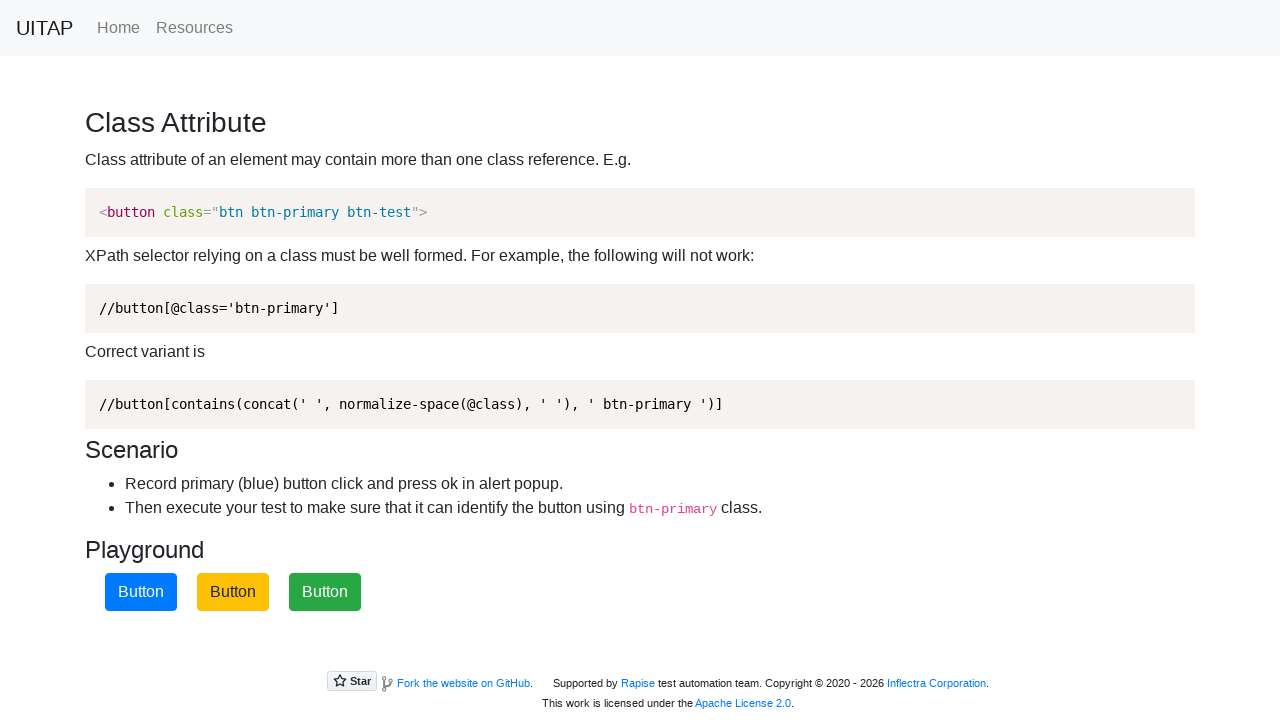

Clicked primary button to trigger alert at (141, 592) on .btn-primary
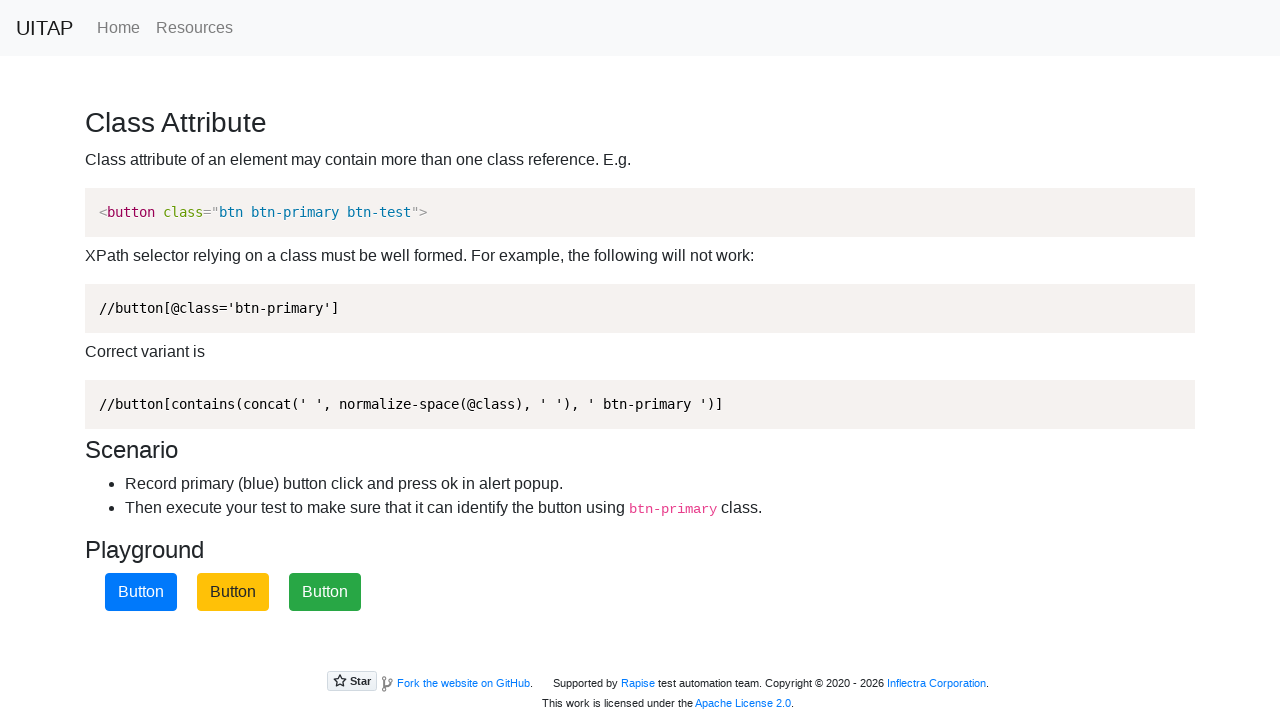

Waited 500ms for alert to be handled
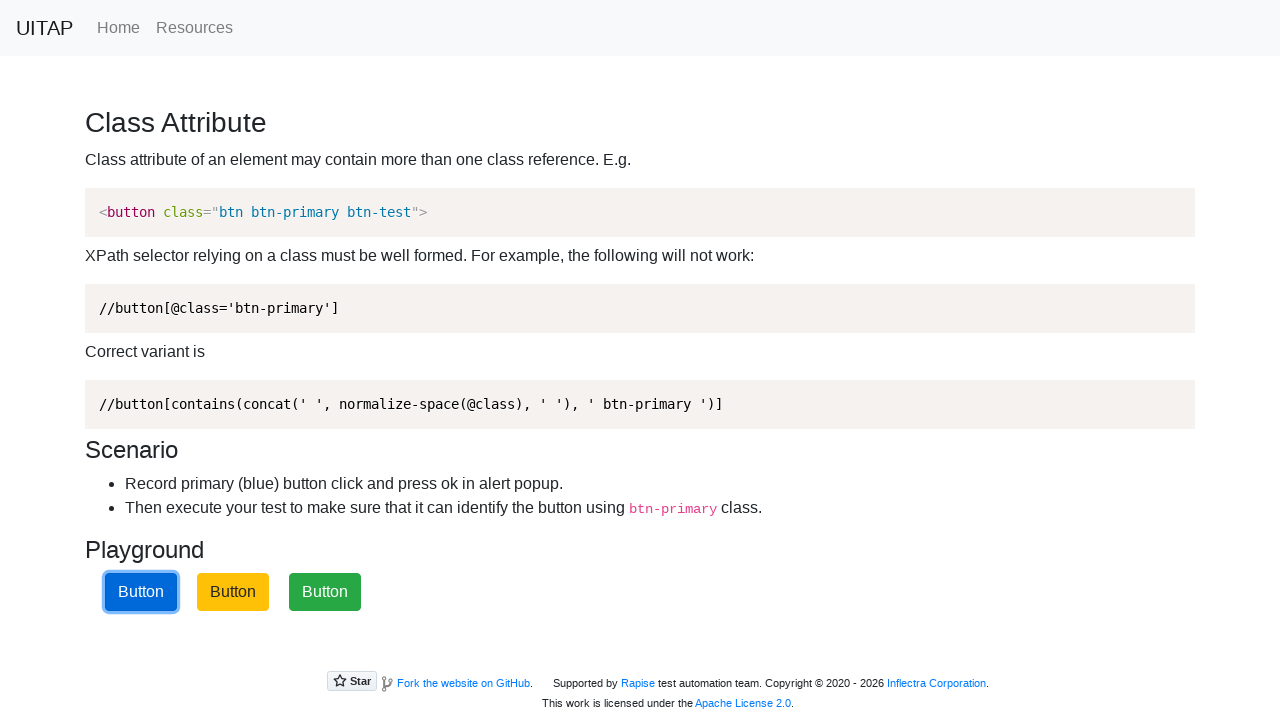

Set up dialog handler to accept alert
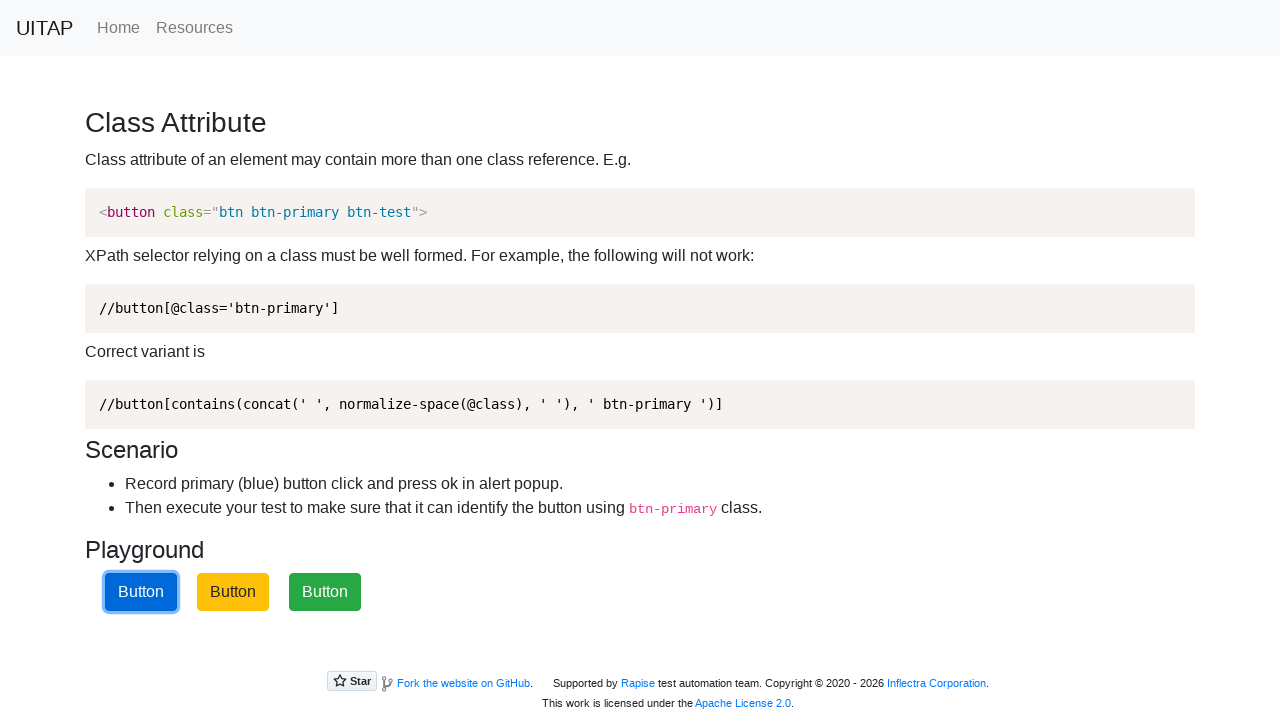

Clicked primary button to trigger alert at (141, 592) on .btn-primary
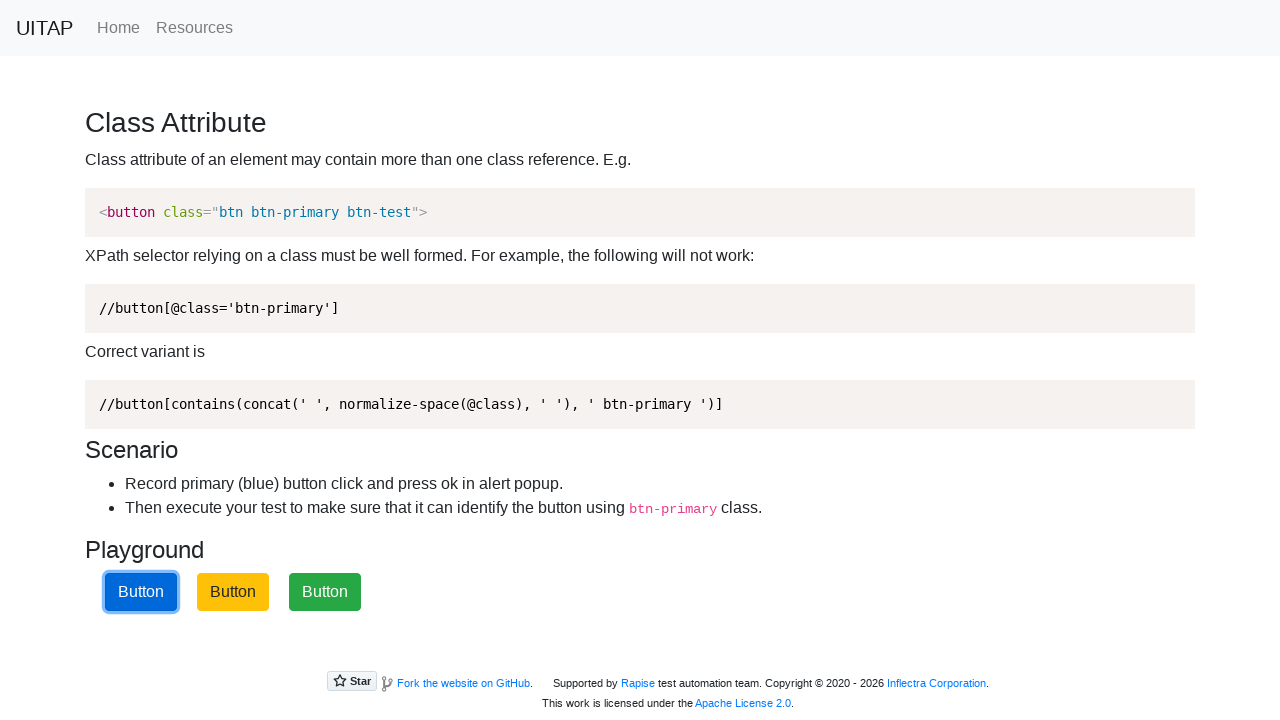

Waited 500ms for alert to be handled
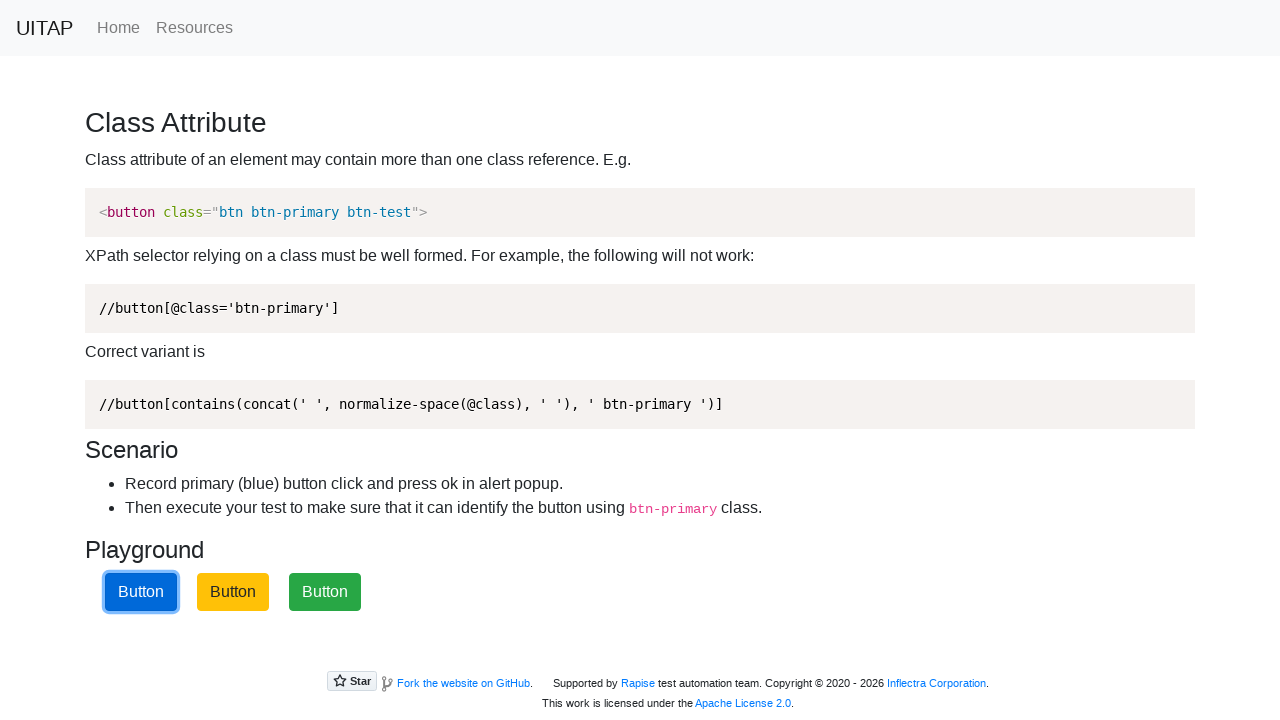

Set up dialog handler to accept alert
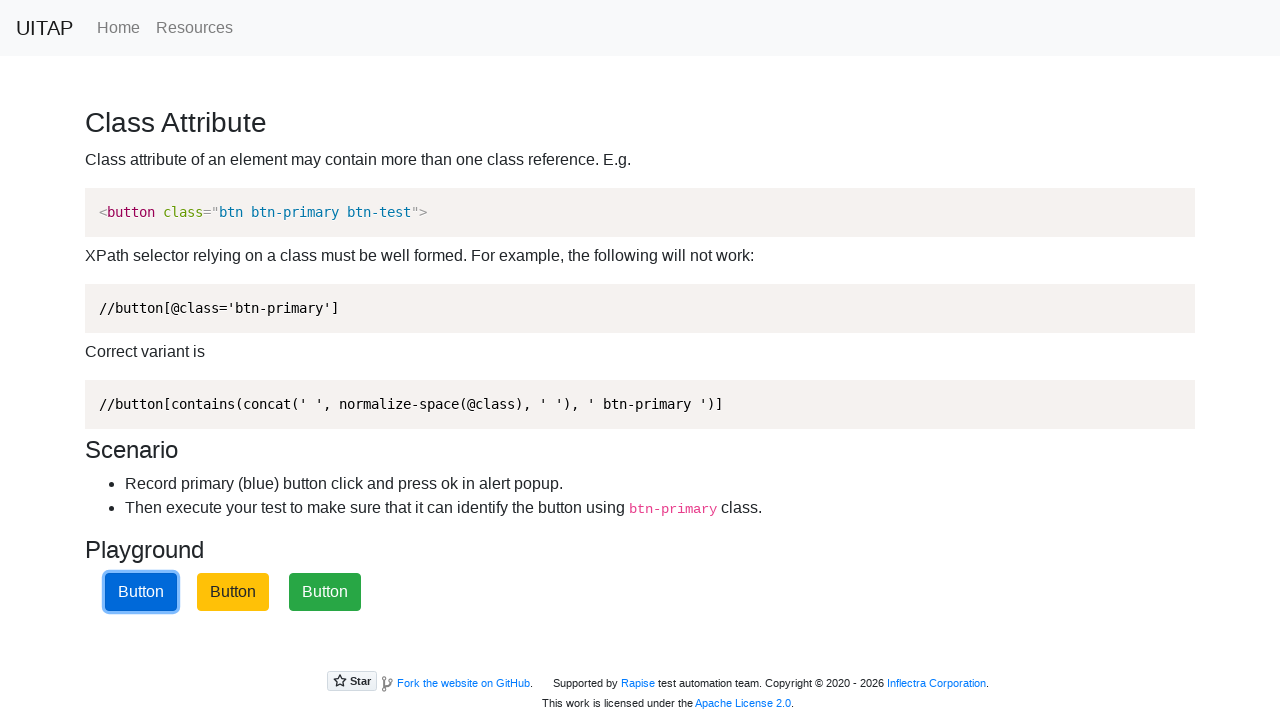

Clicked primary button to trigger alert at (141, 592) on .btn-primary
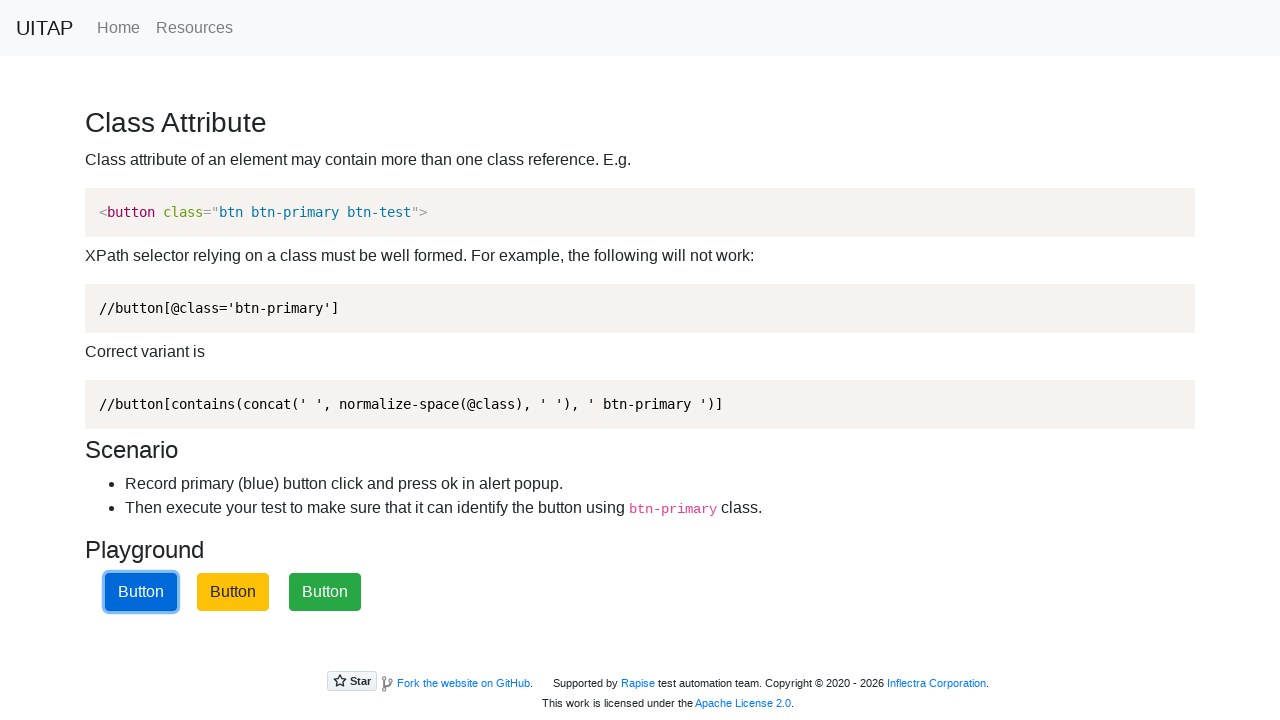

Waited 500ms for alert to be handled
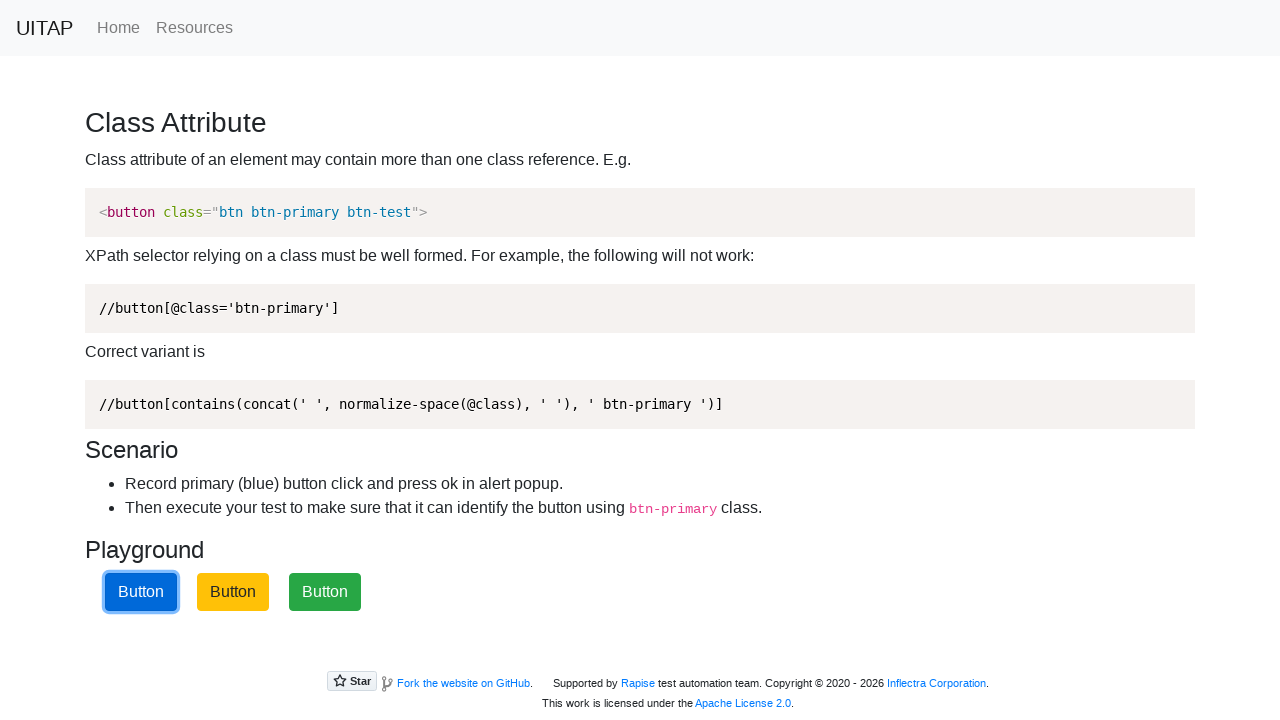

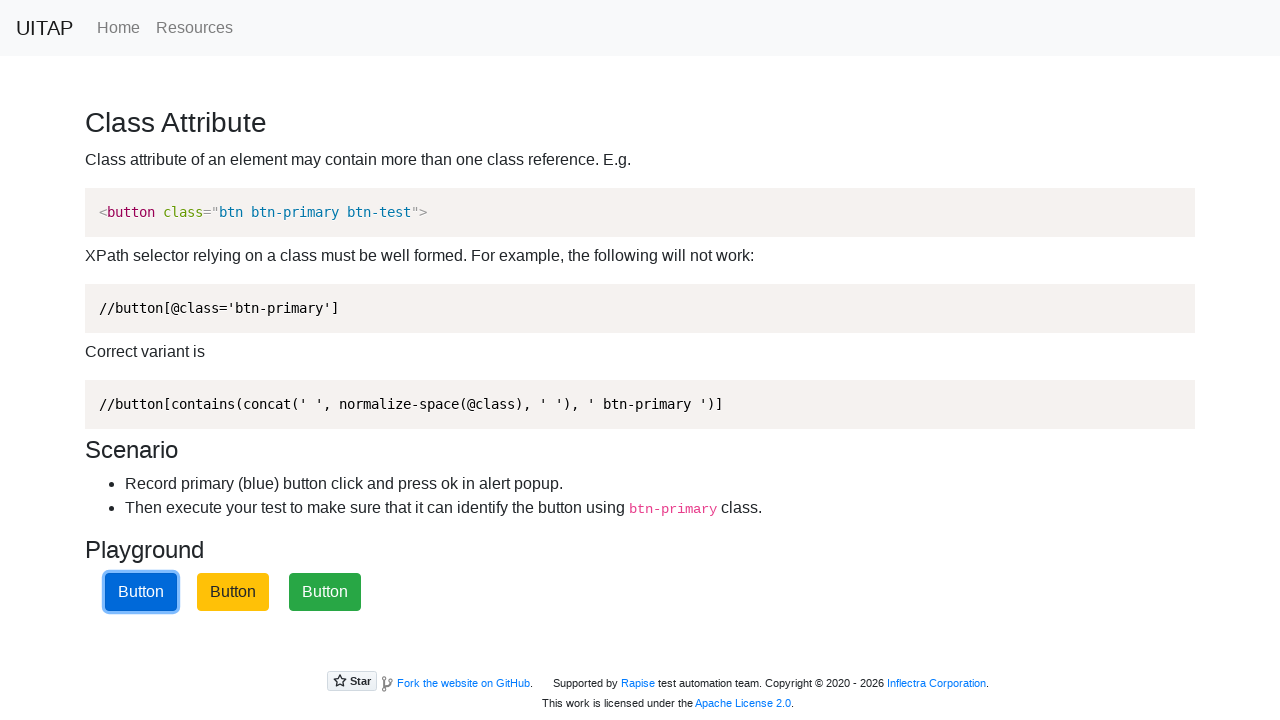